Tests various dropdown selection functionalities including selecting UI automation tools, choosing a country, and selecting a language from different types of dropdown menus

Starting URL: https://www.leafground.com/select.xhtml

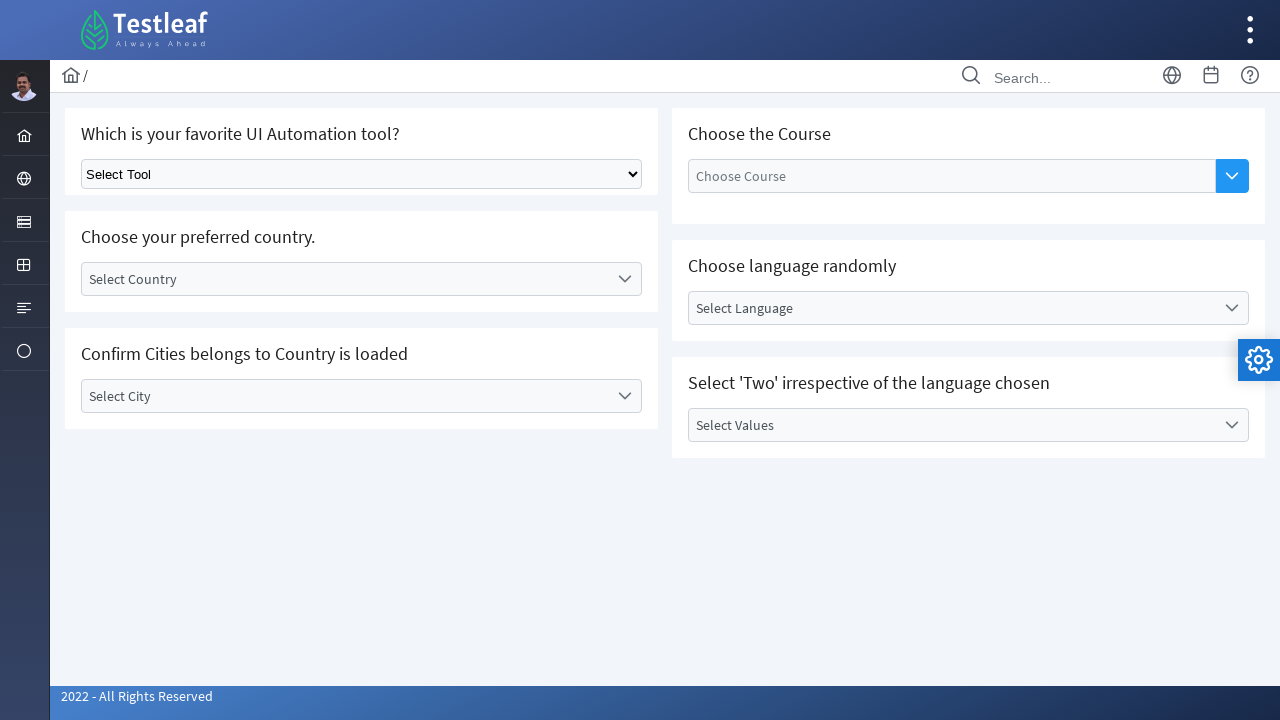

Located the UI automation tools dropdown element
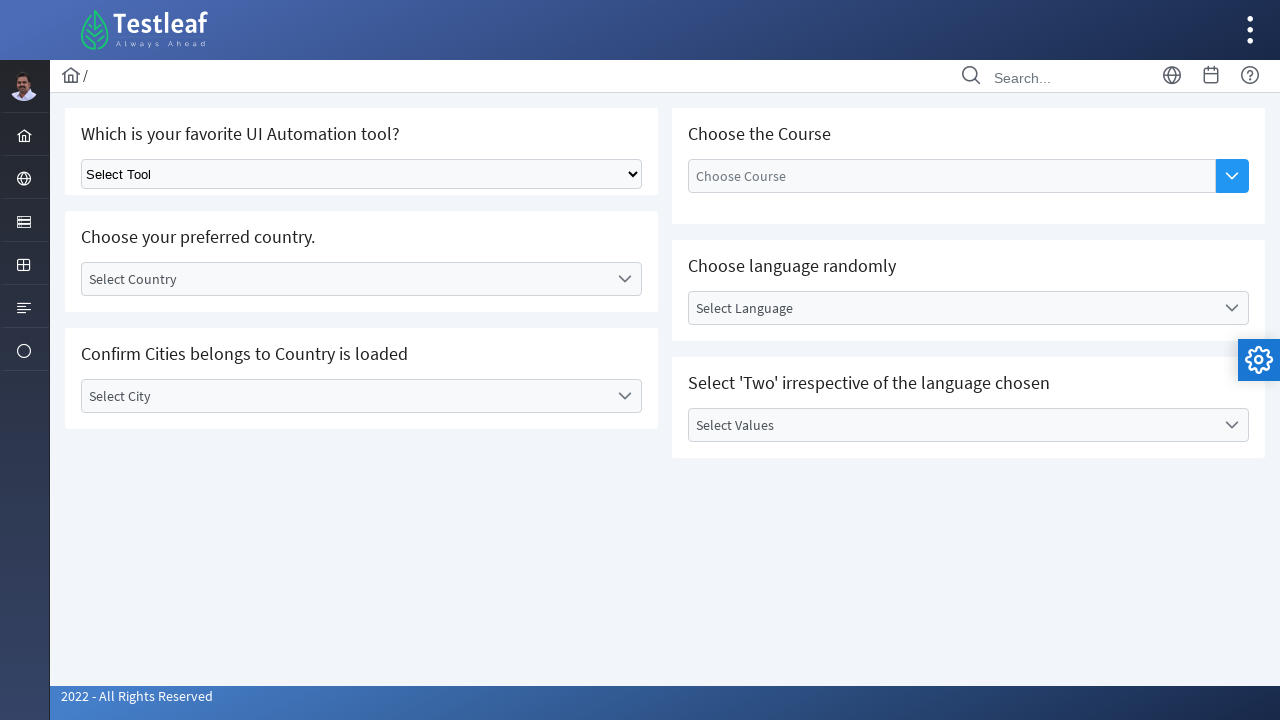

Selected Selenium from the UI automation tools dropdown on select.ui-selectonemenu
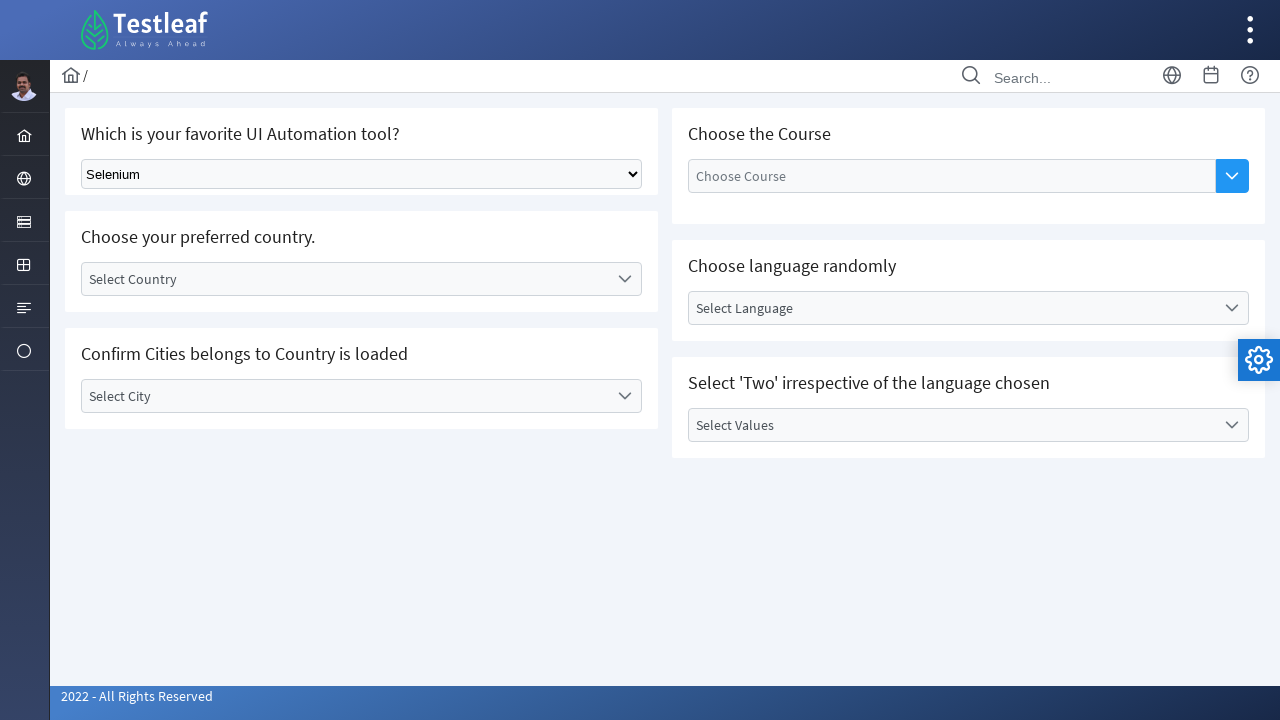

Waited 2 seconds for UI update
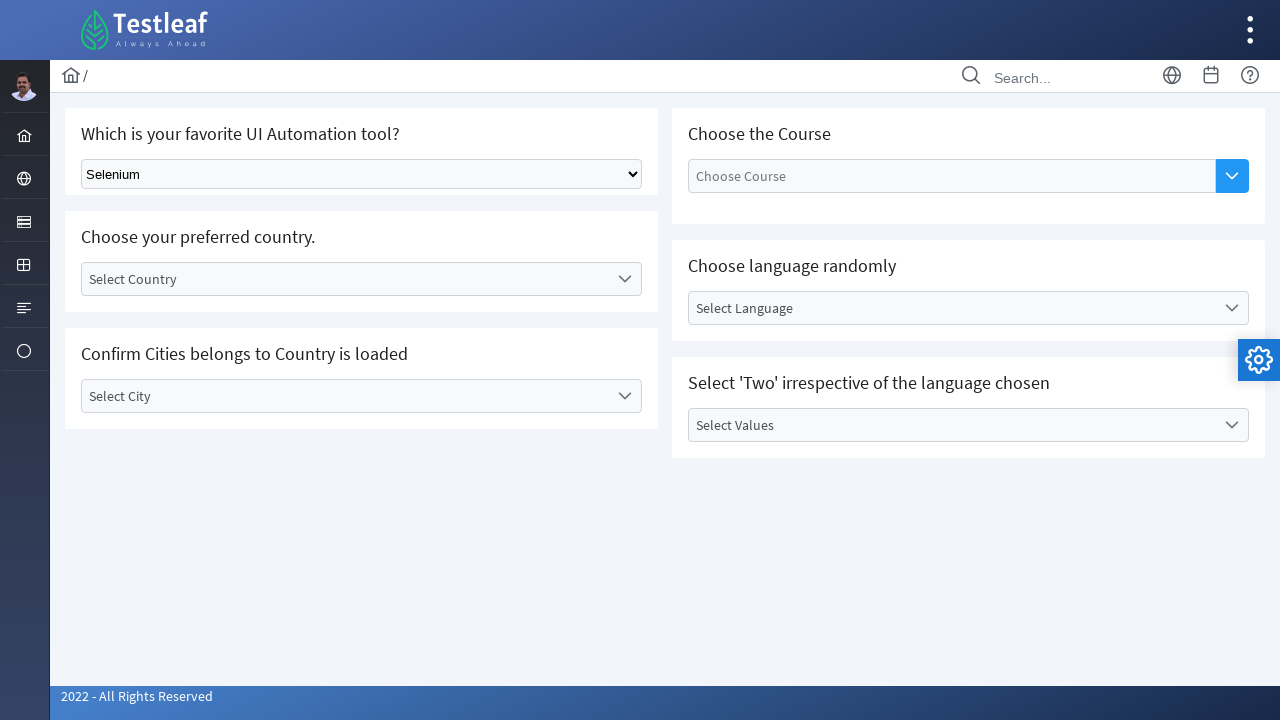

Selected Playwright from the UI automation tools dropdown on select.ui-selectonemenu
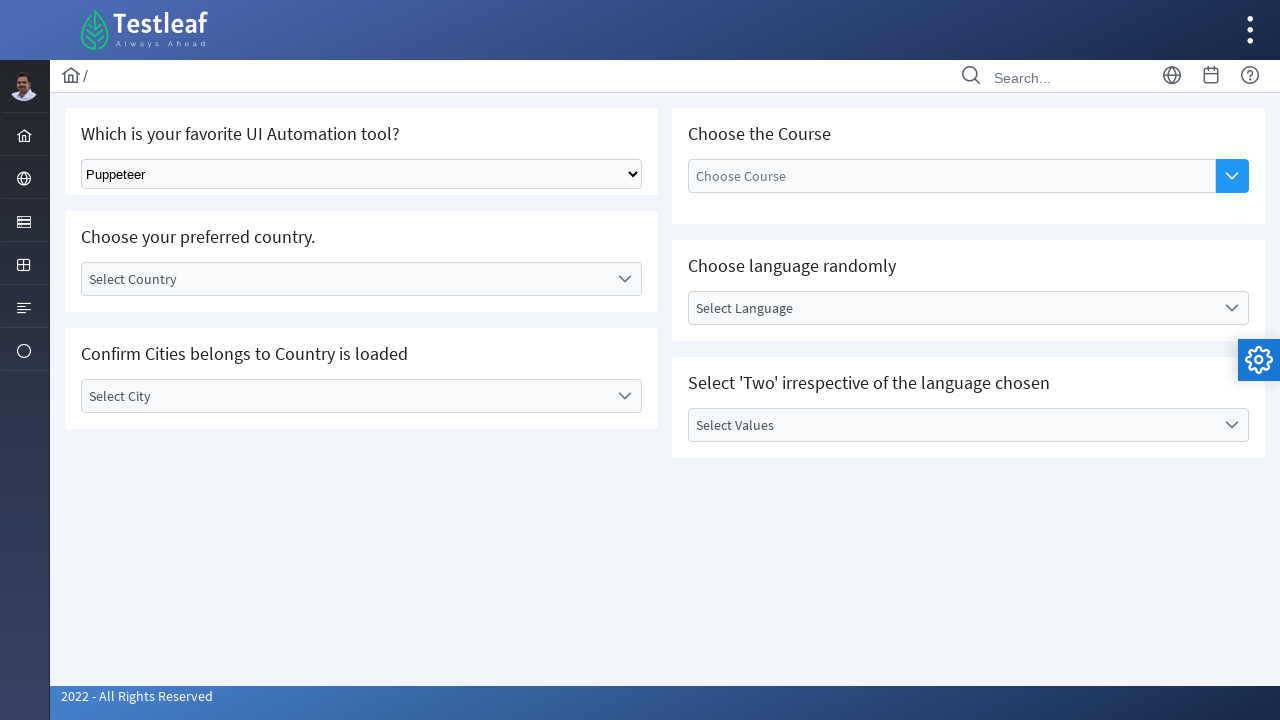

Clicked the country dropdown trigger at (624, 279) on (//div[@class='ui-selectonemenu-trigger ui-state-default ui-corner-right'])[1]
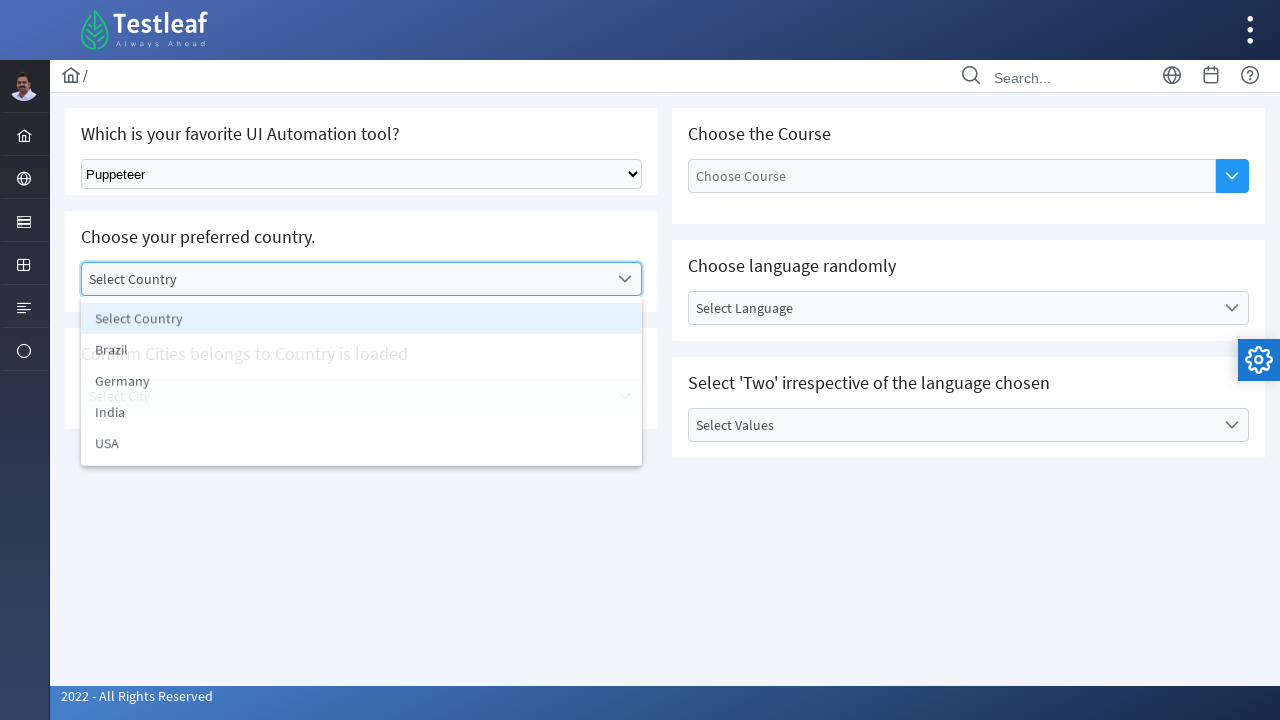

Selected India from the country dropdown at (362, 415) on xpath=//li[@data-label='India']
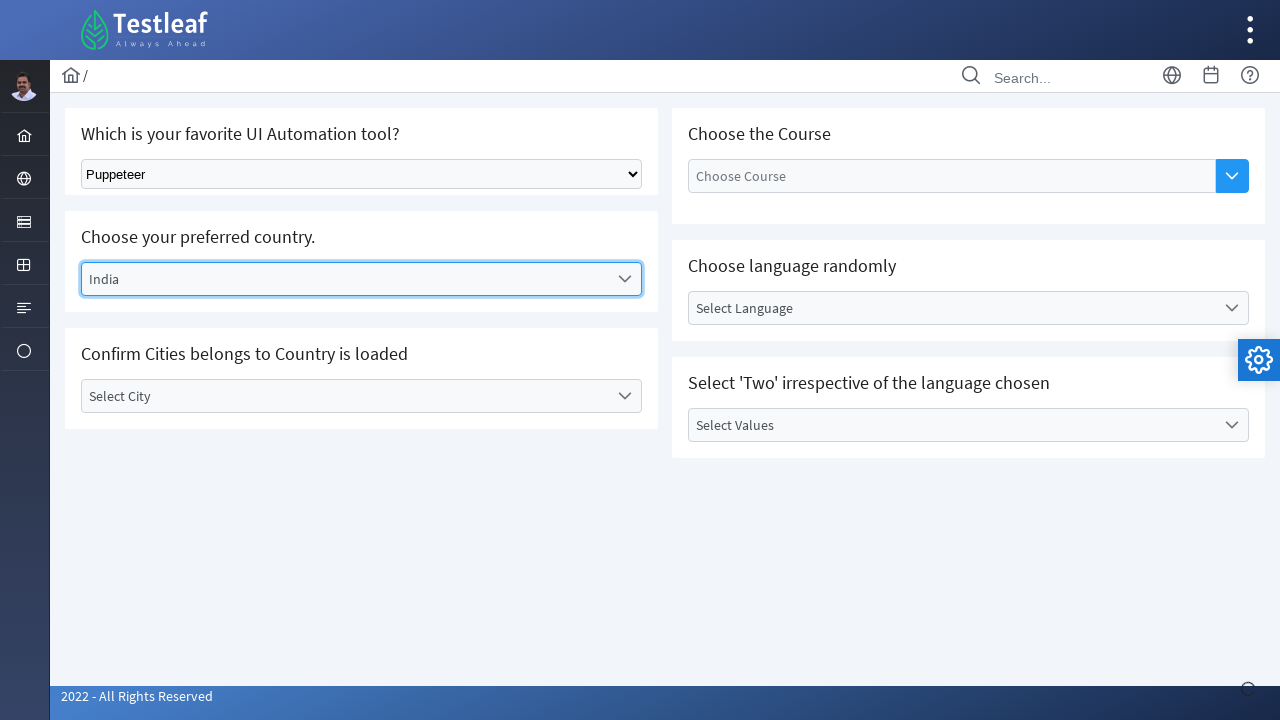

Clicked the language dropdown trigger at (1232, 308) on (//span[@class='ui-icon ui-icon-triangle-1-s ui-c'])[3]
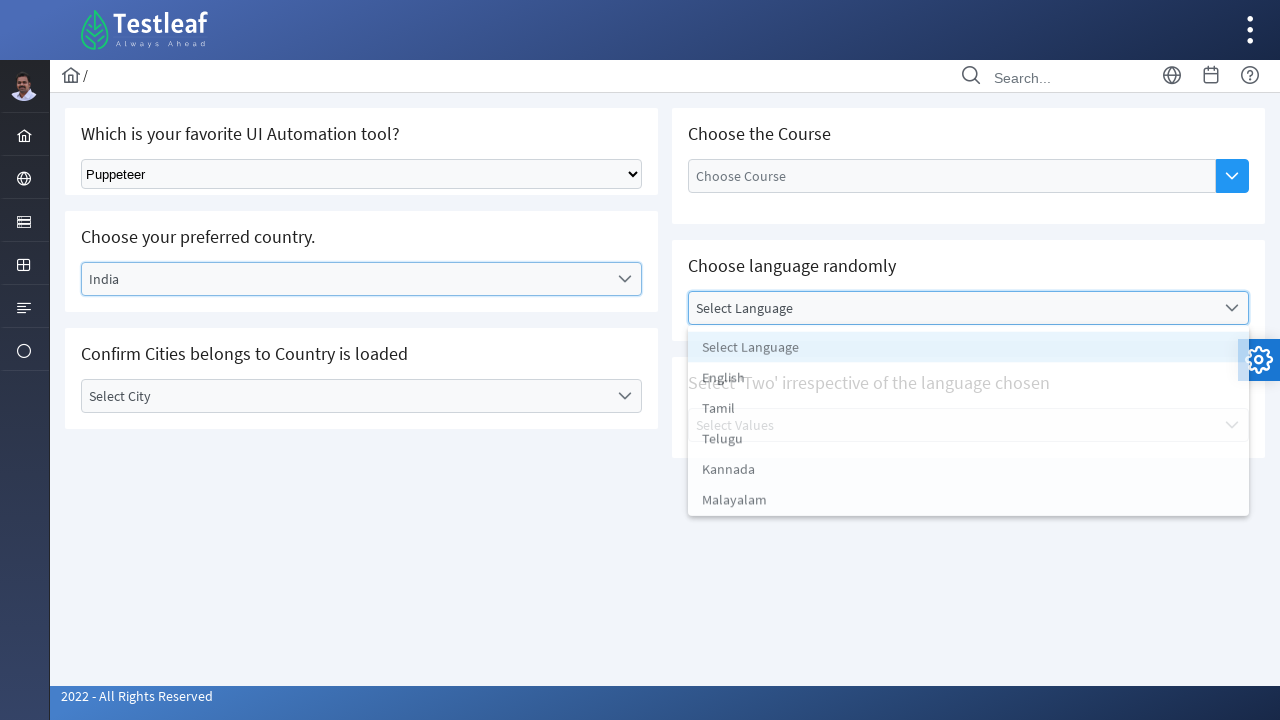

Selected Tamil from the language dropdown at (968, 412) on xpath=//li[@data-label='Tamil']
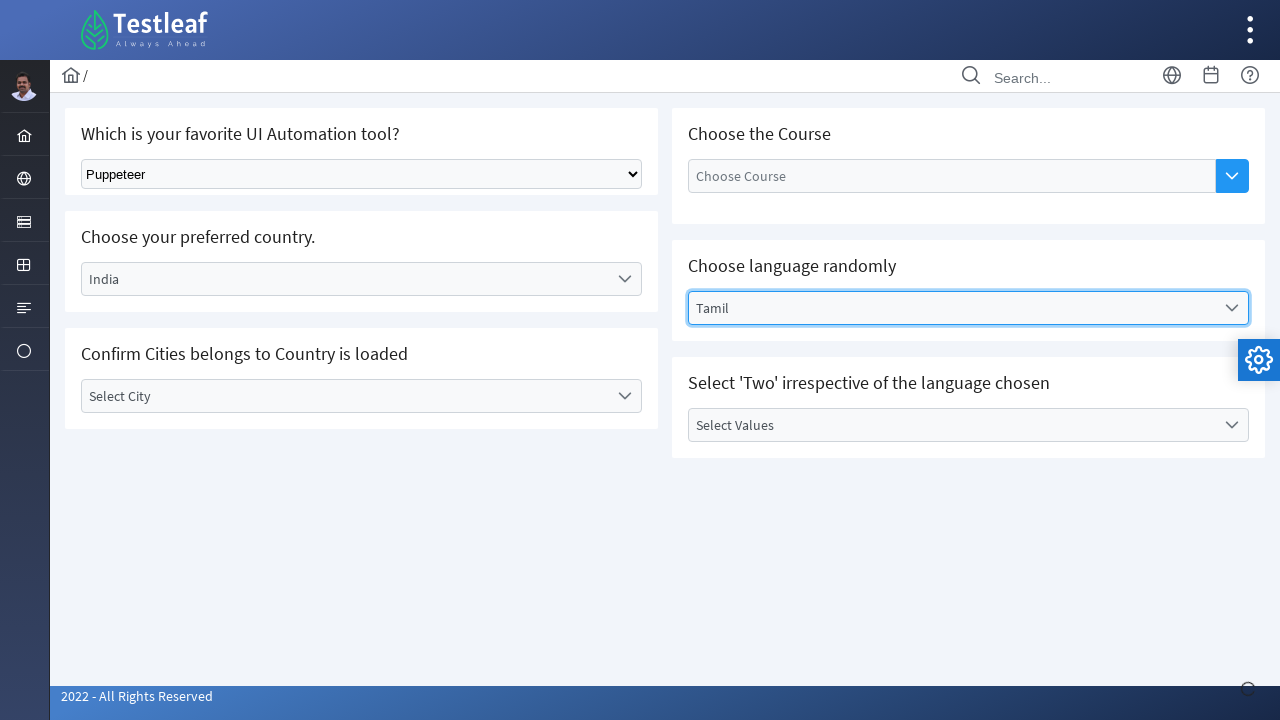

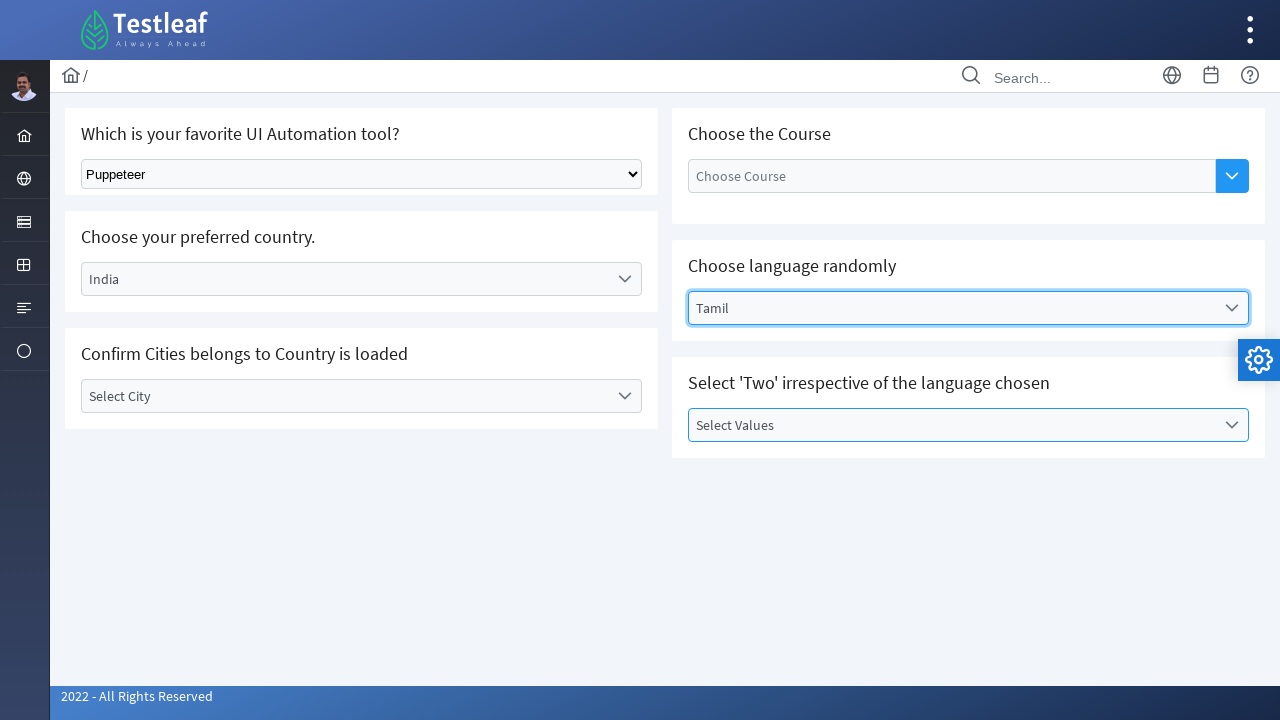